Tests iframe functionality by navigating to a frames demo page, clicking on the "Iframe with in an Iframe" tab, and switching to a nested iframe context.

Starting URL: https://demo.automationtesting.in/Frames.html

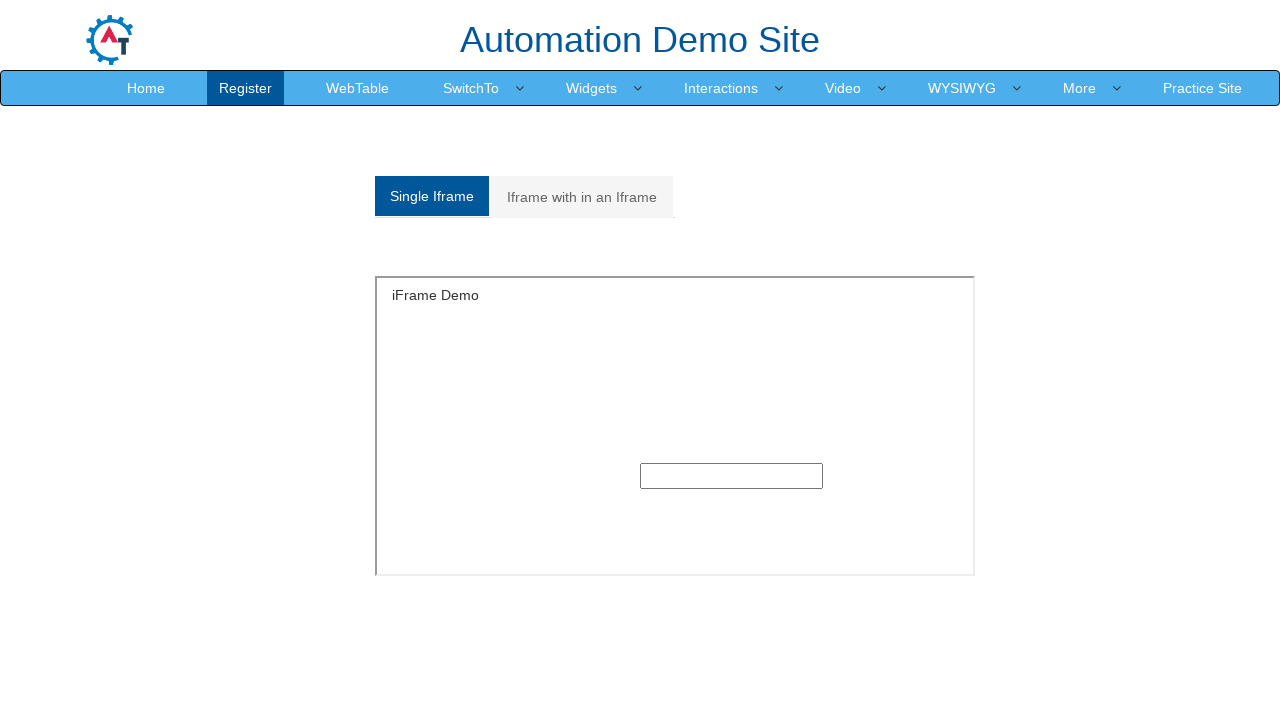

Clicked on 'Iframe with in an Iframe' tab at (582, 197) on a:has-text('Iframe with in an Iframe')
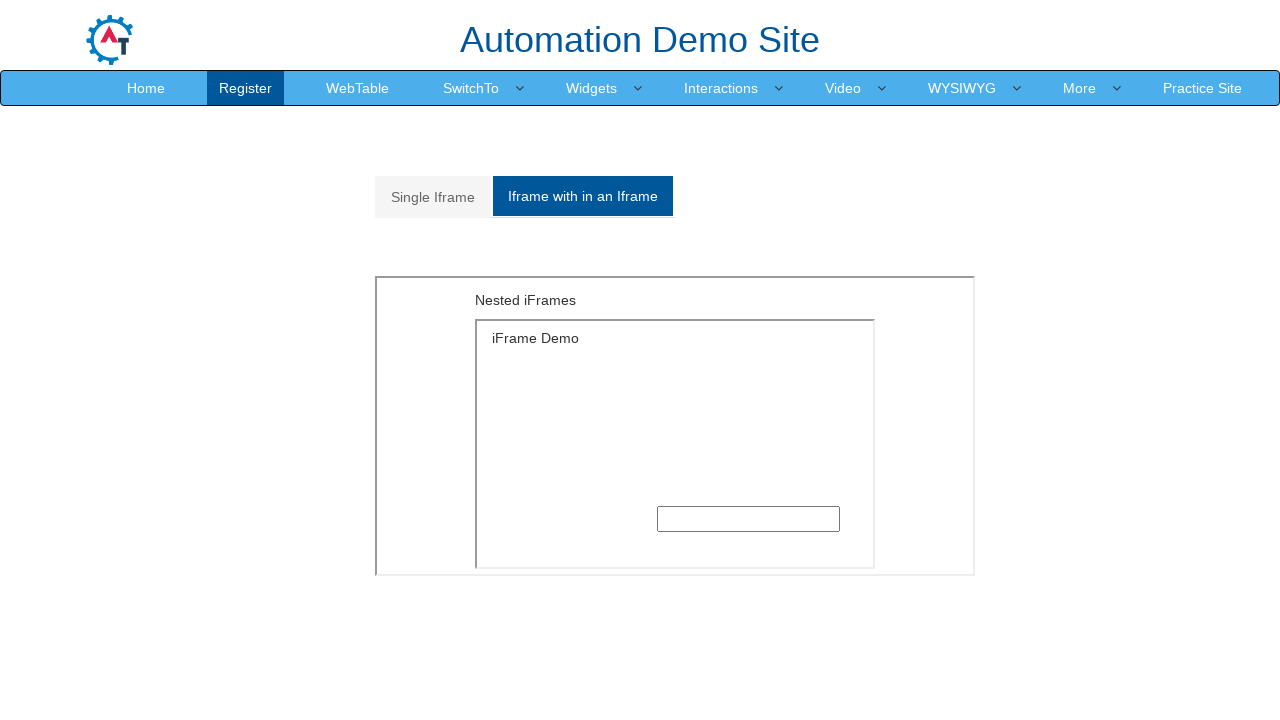

Waited for iframe section with ID 'Multiple' to be visible
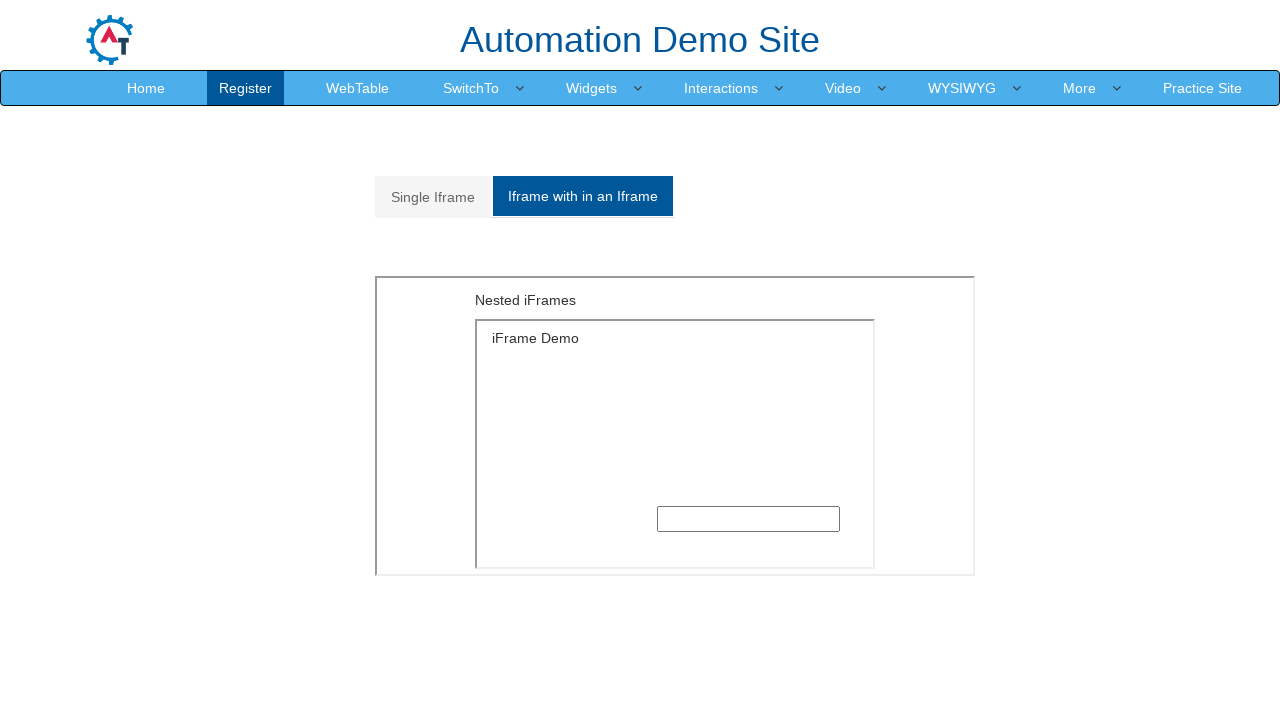

Located the outer iframe within the Multiple section
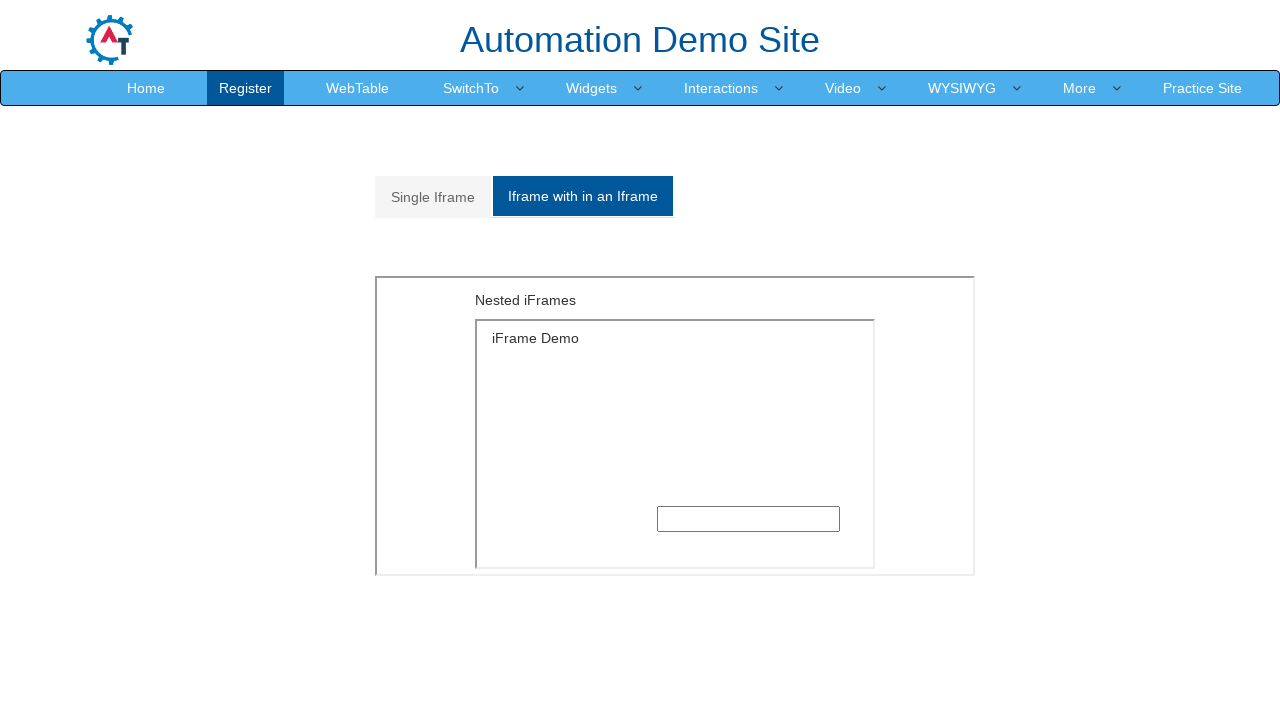

Verified body element is accessible within the outer iframe
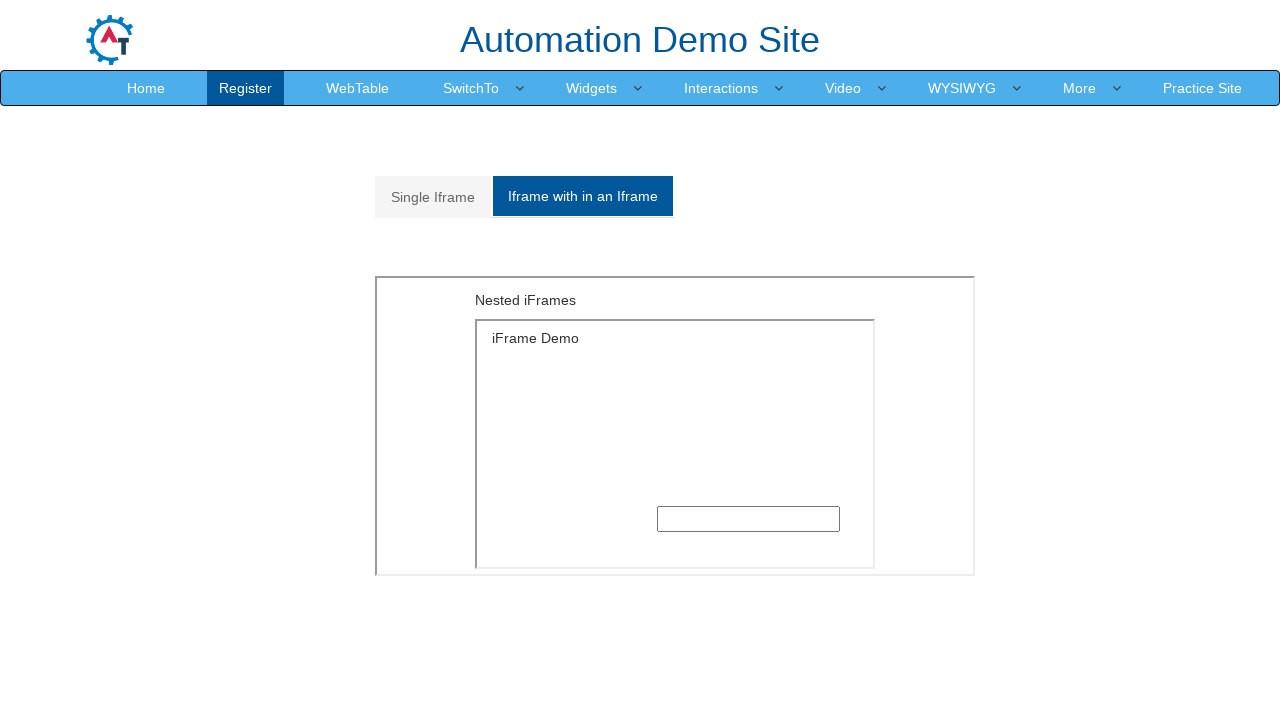

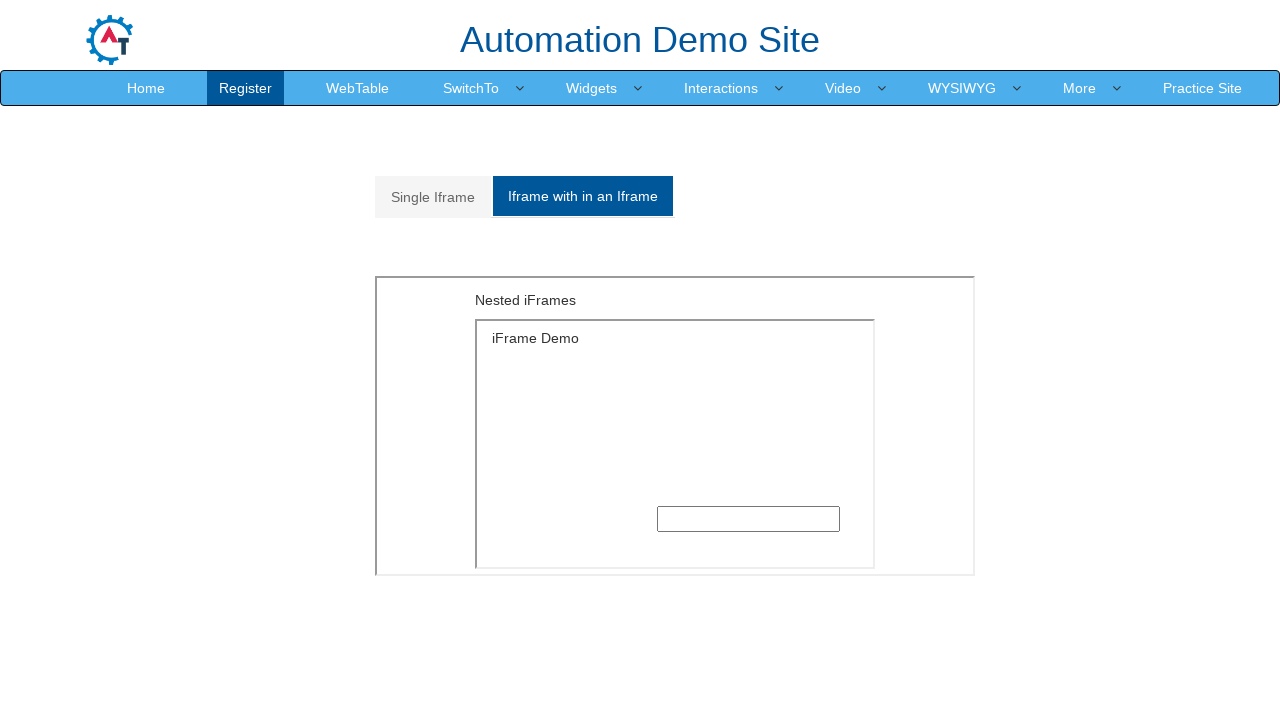